Tests JavaScript alert handling by navigating to the JavaScript Alerts page, clicking the JS Prompt button, dismissing the prompt dialog, and verifying the result text.

Starting URL: https://the-internet.herokuapp.com/

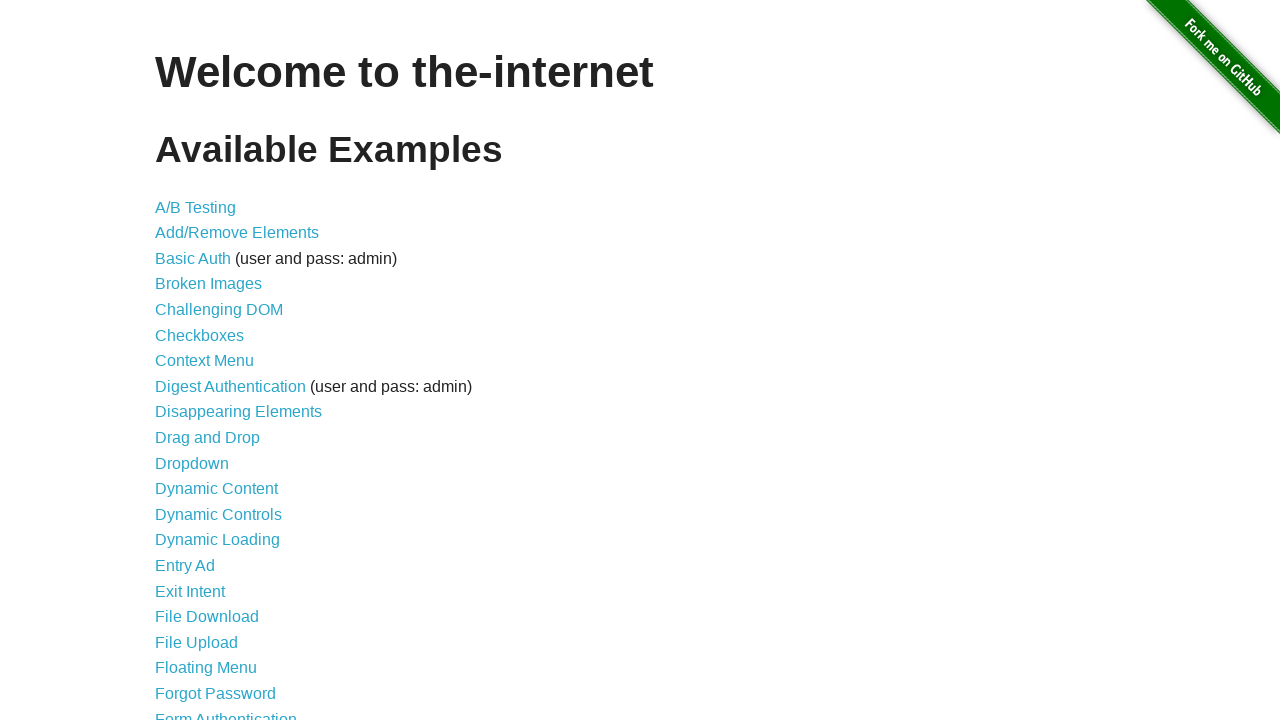

Clicked on JavaScript Alerts link at (214, 361) on text=JavaScript Alerts
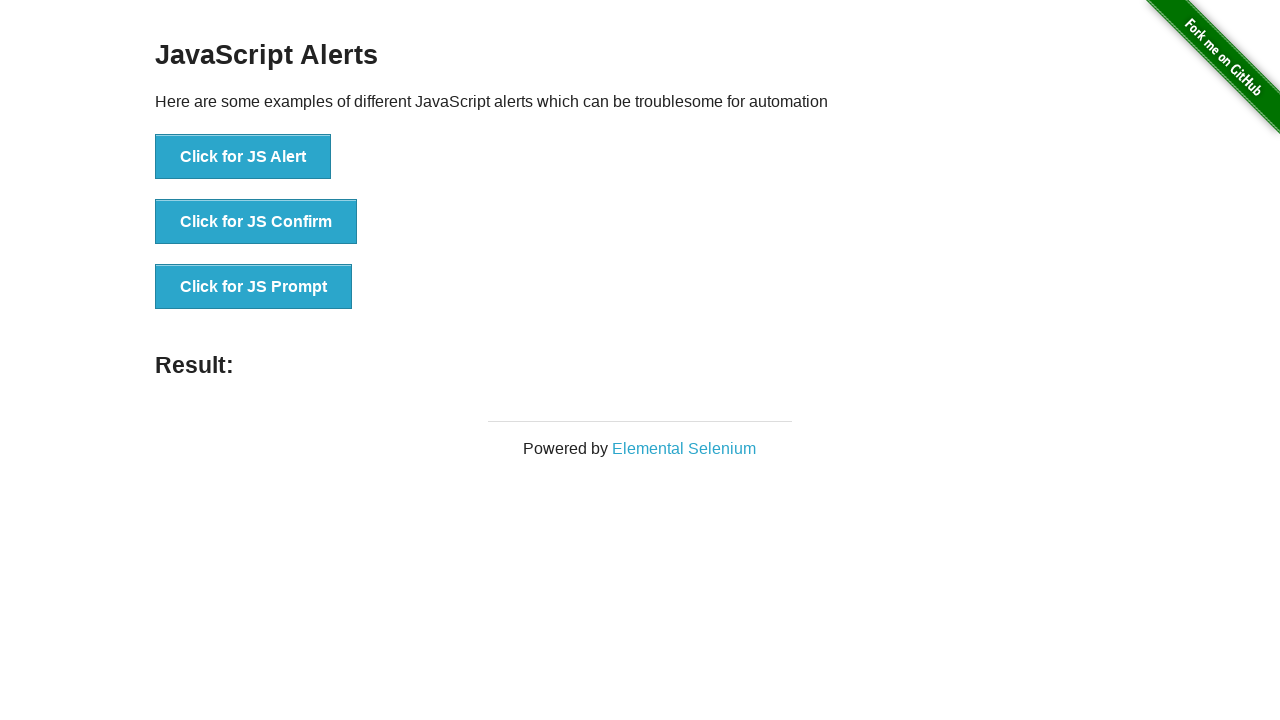

JavaScript Alerts page loaded
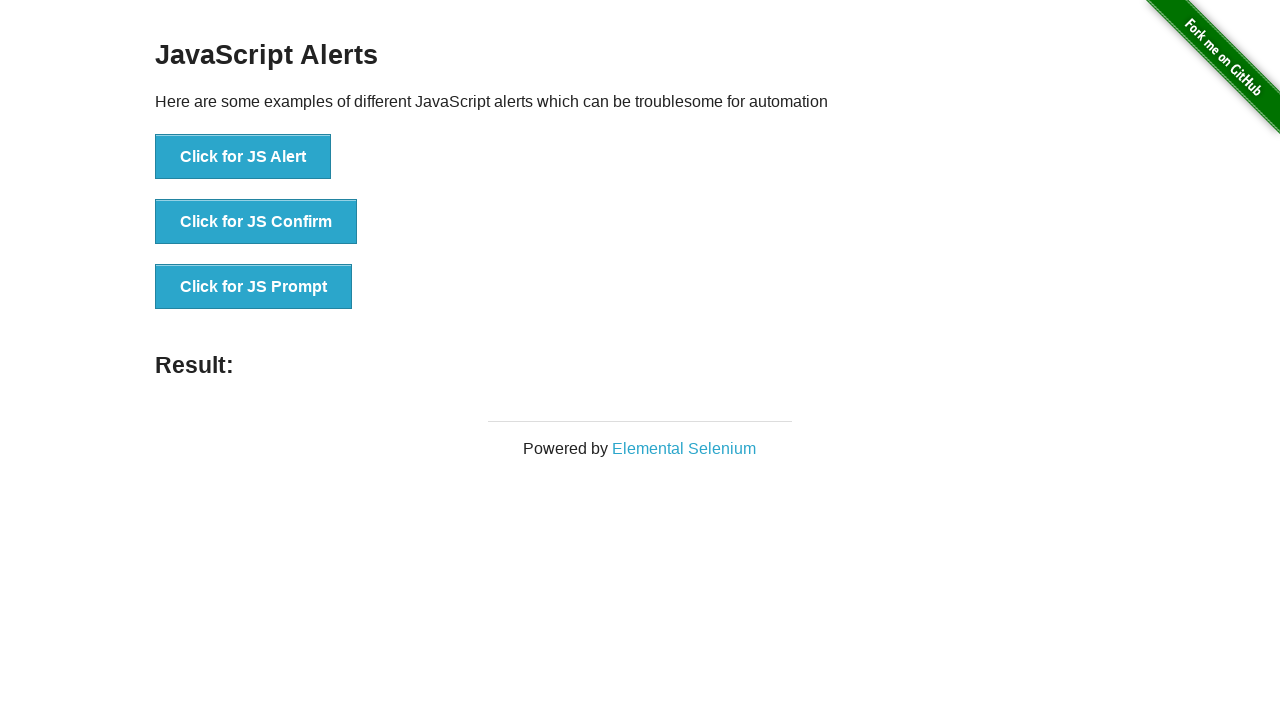

Clicked the JS Prompt button at (254, 287) on xpath=//*[text()='Click for JS Prompt']
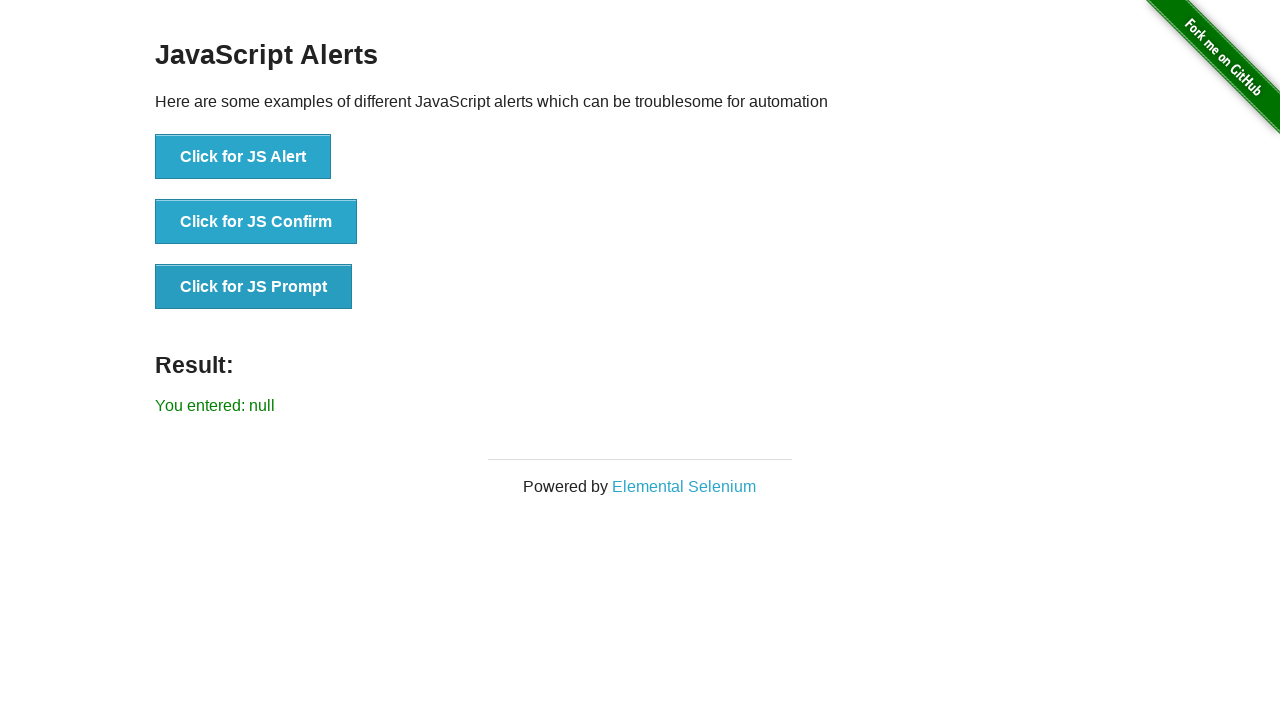

Set up dialog handler to dismiss prompts
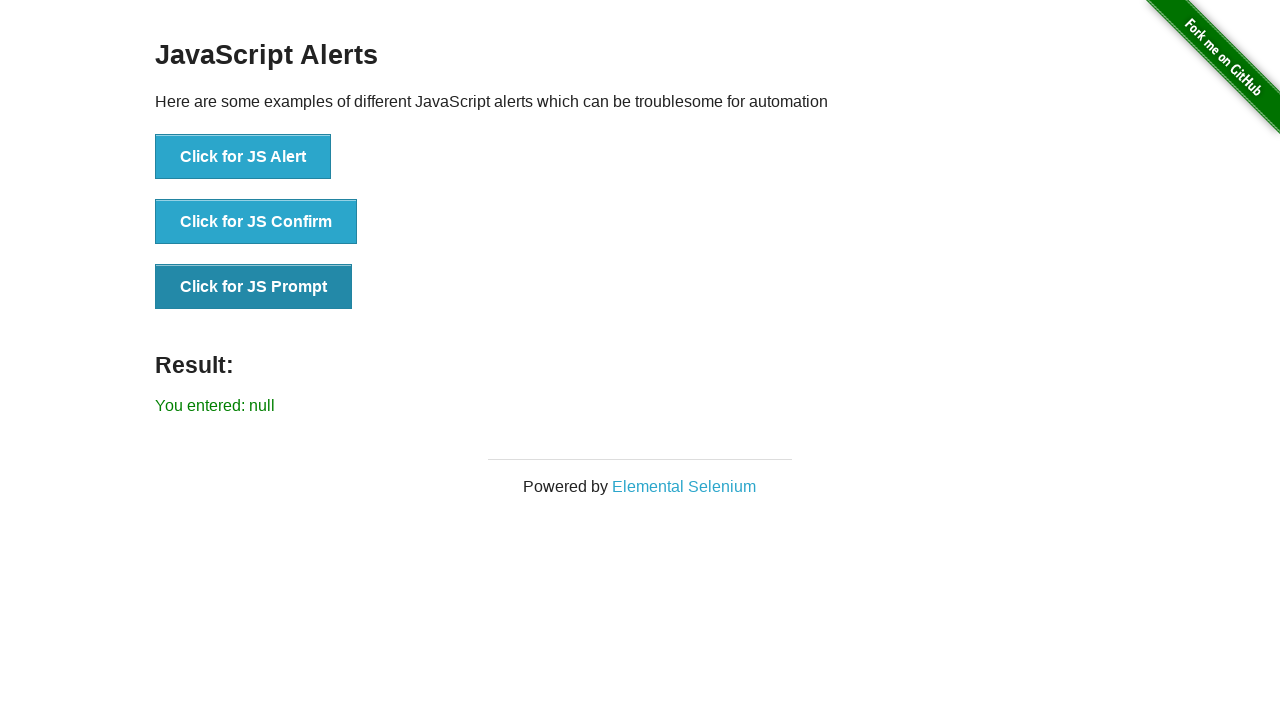

Re-clicked JS Prompt button with dialog handler attached at (254, 287) on xpath=//*[text()='Click for JS Prompt']
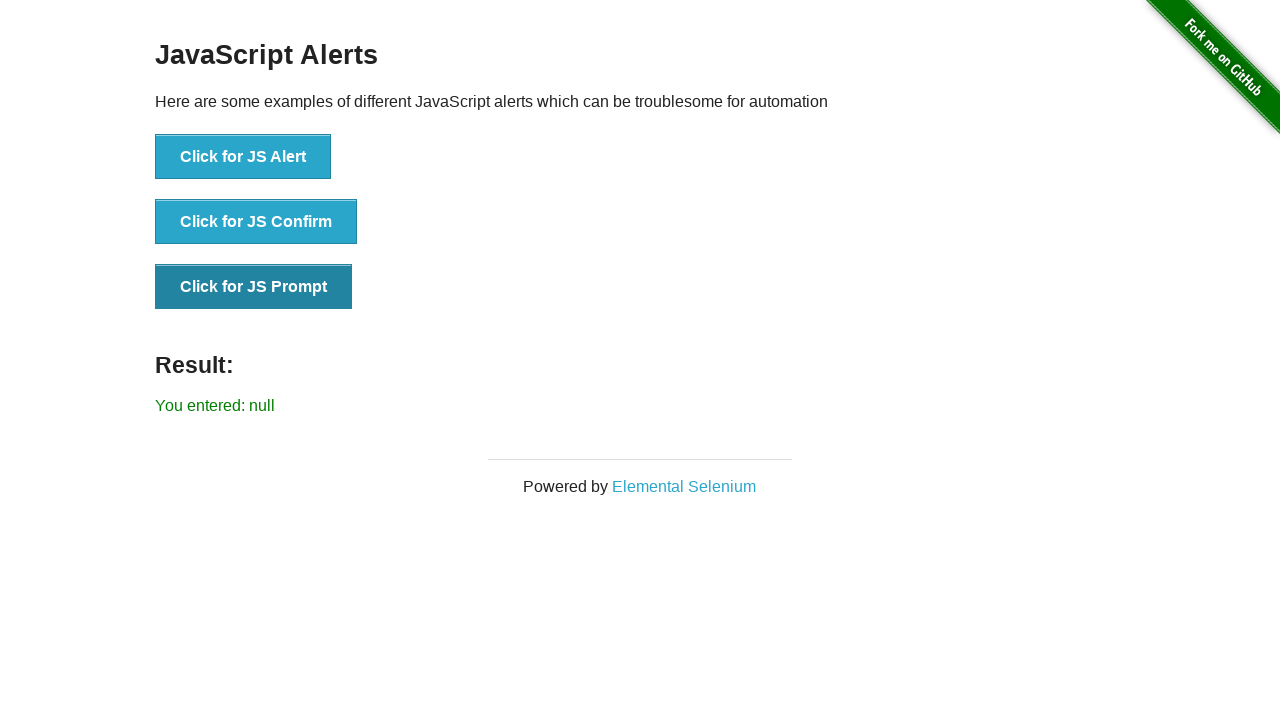

Result text appeared after dismissing prompt
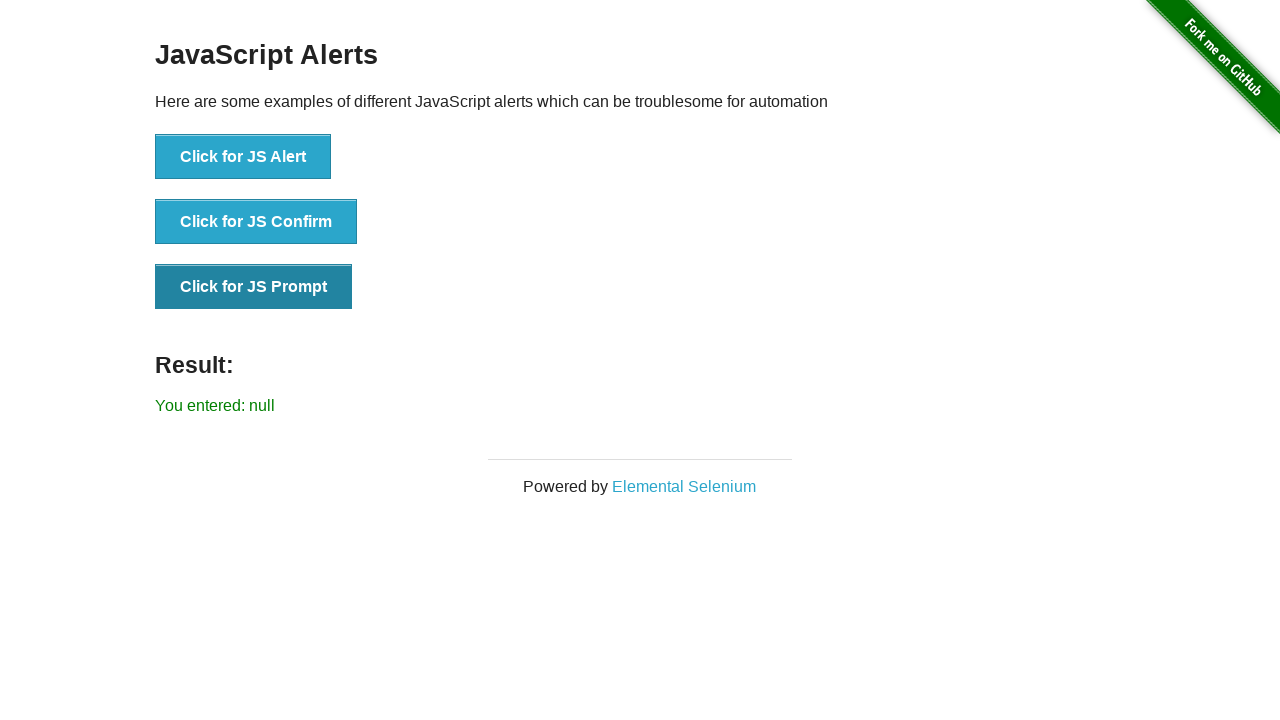

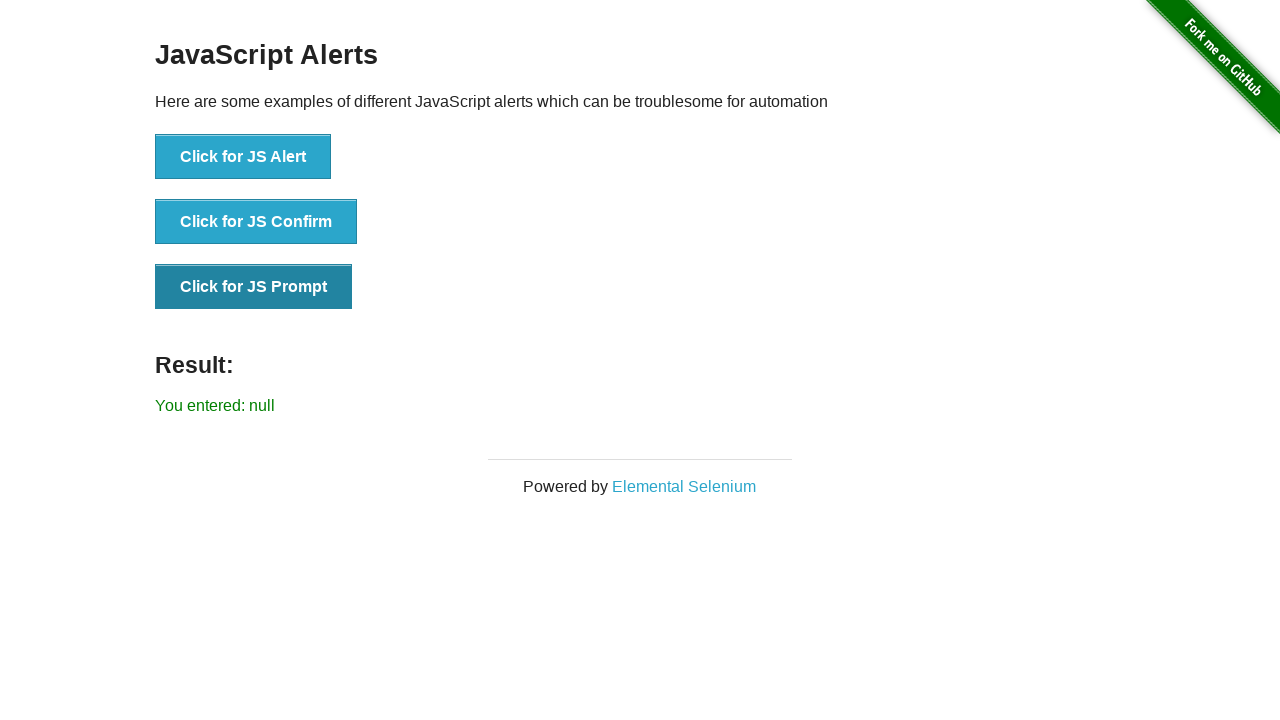